Navigates from the main page to the upload page by clicking the File Upload link and verifies the upload page elements are visible

Starting URL: https://the-internet.herokuapp.com/

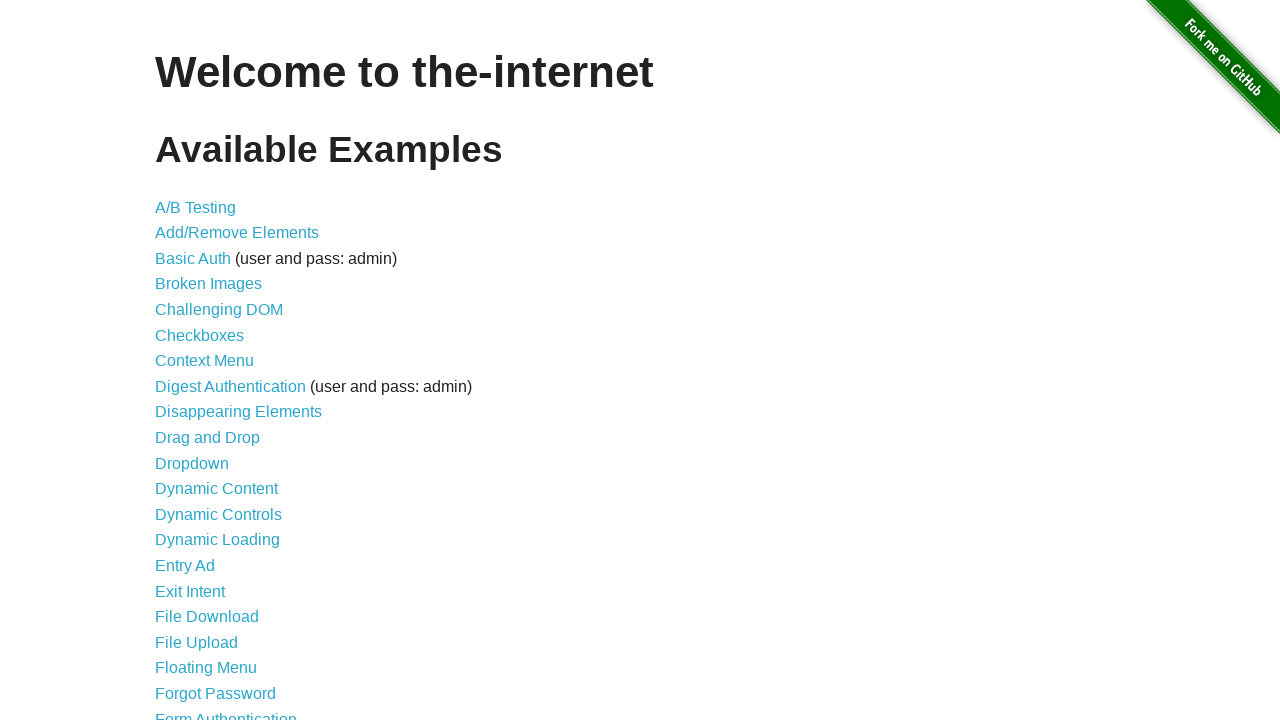

Navigated to main page at https://the-internet.herokuapp.com/
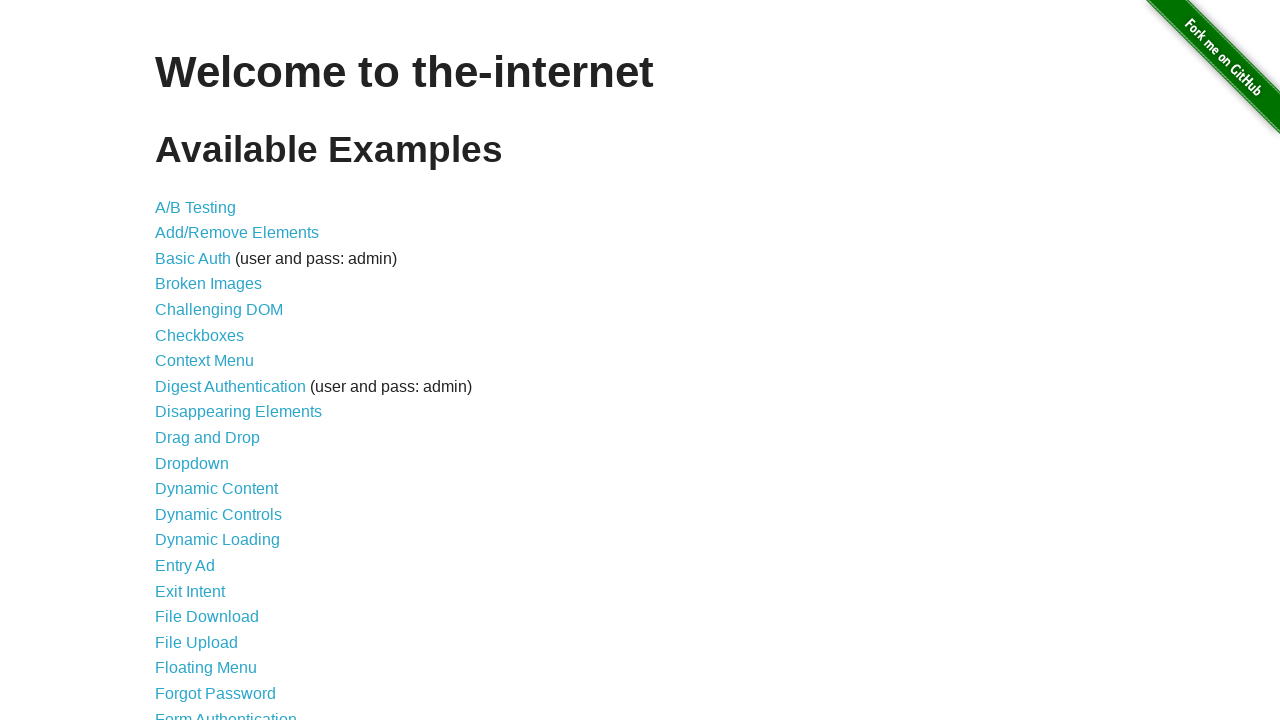

Clicked on File Upload link at (196, 642) on a:has-text('File Upload')
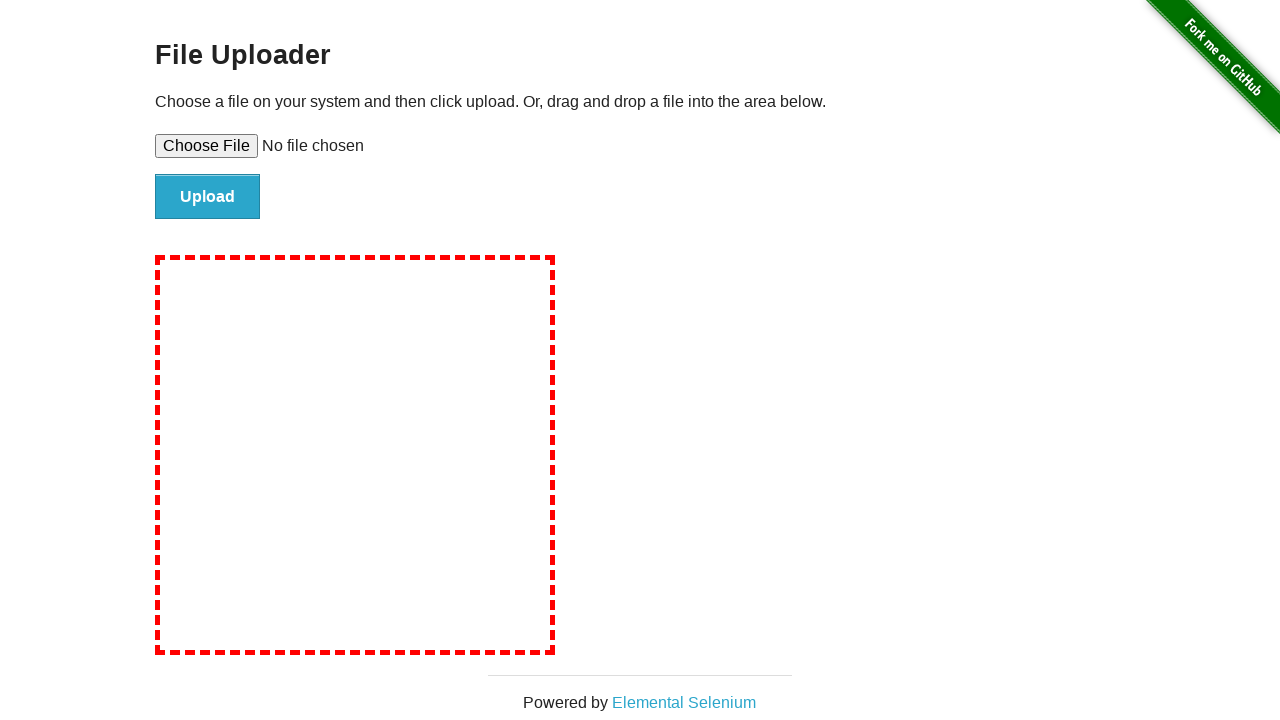

File upload input element loaded
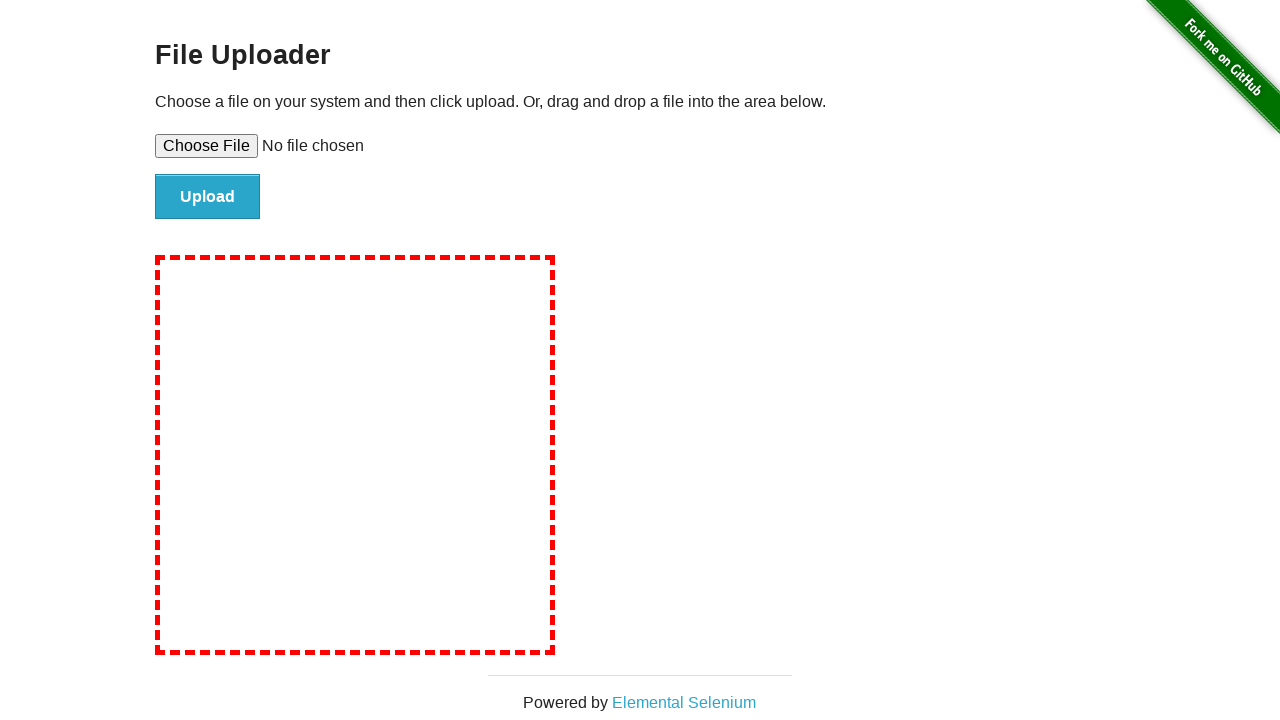

Verified file upload input is visible
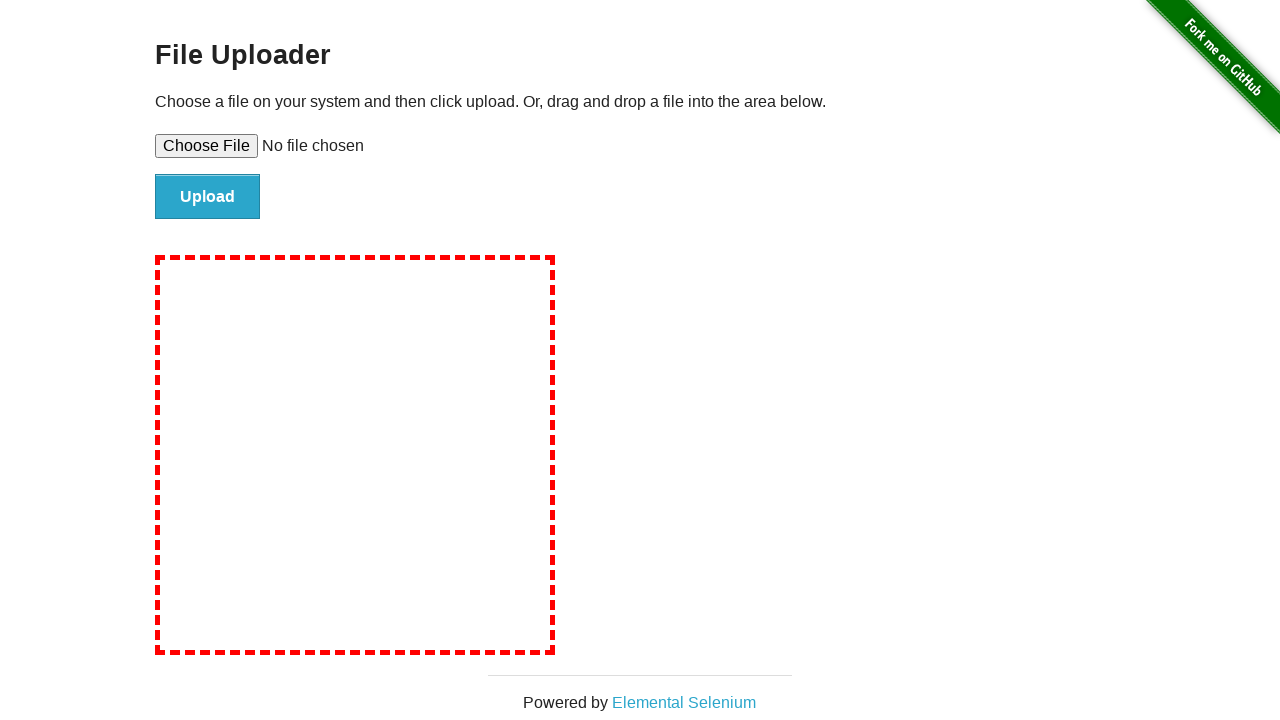

Verified upload submit button is visible
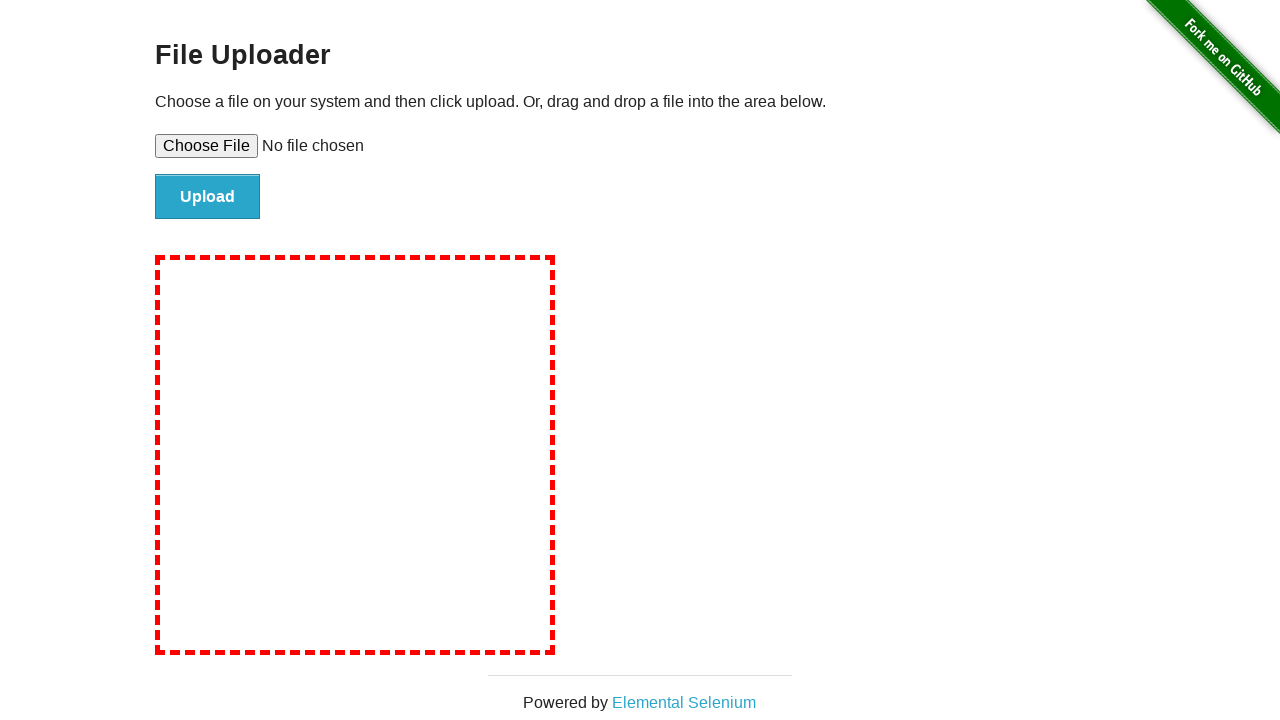

Retrieved page title: 'File Uploader'
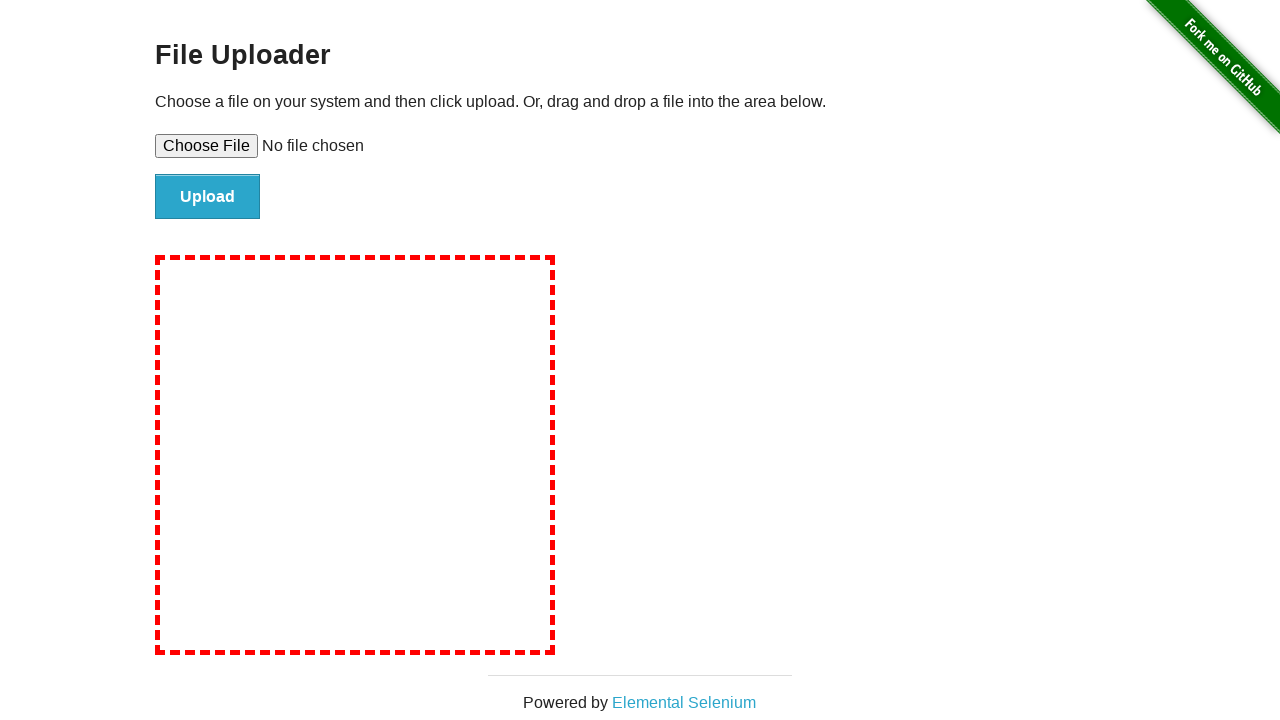

Verified page title is 'File Uploader'
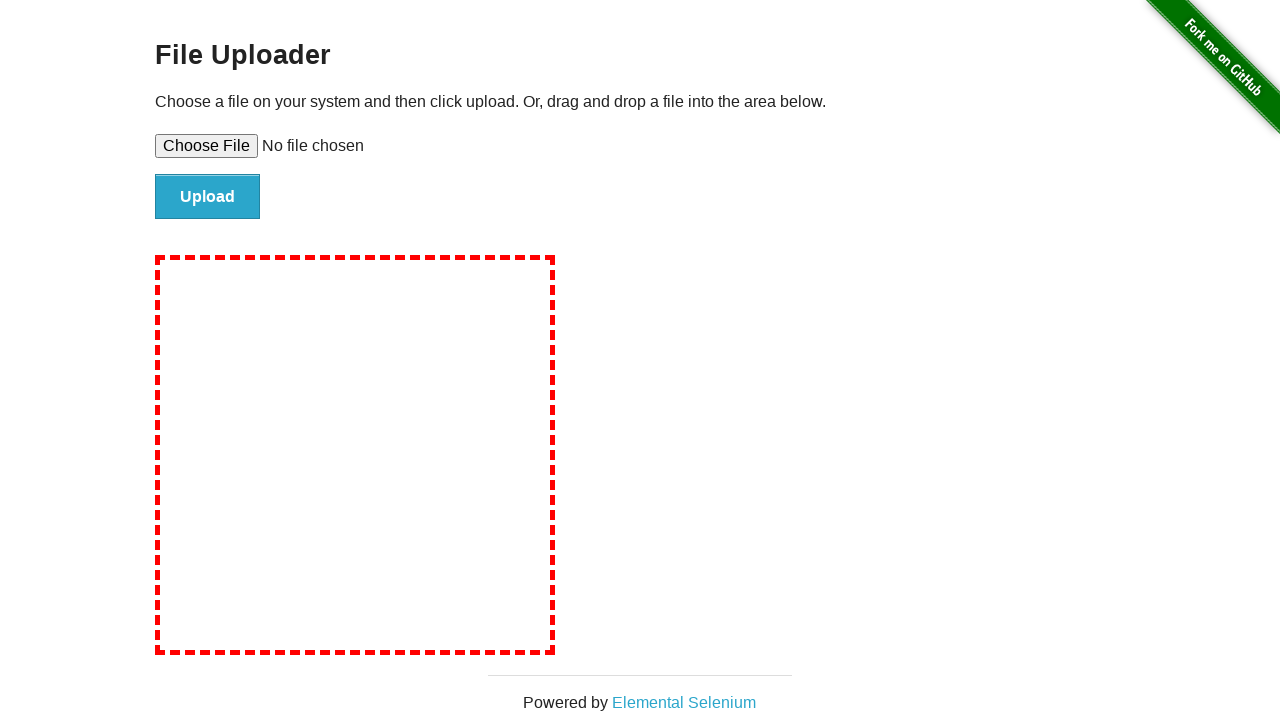

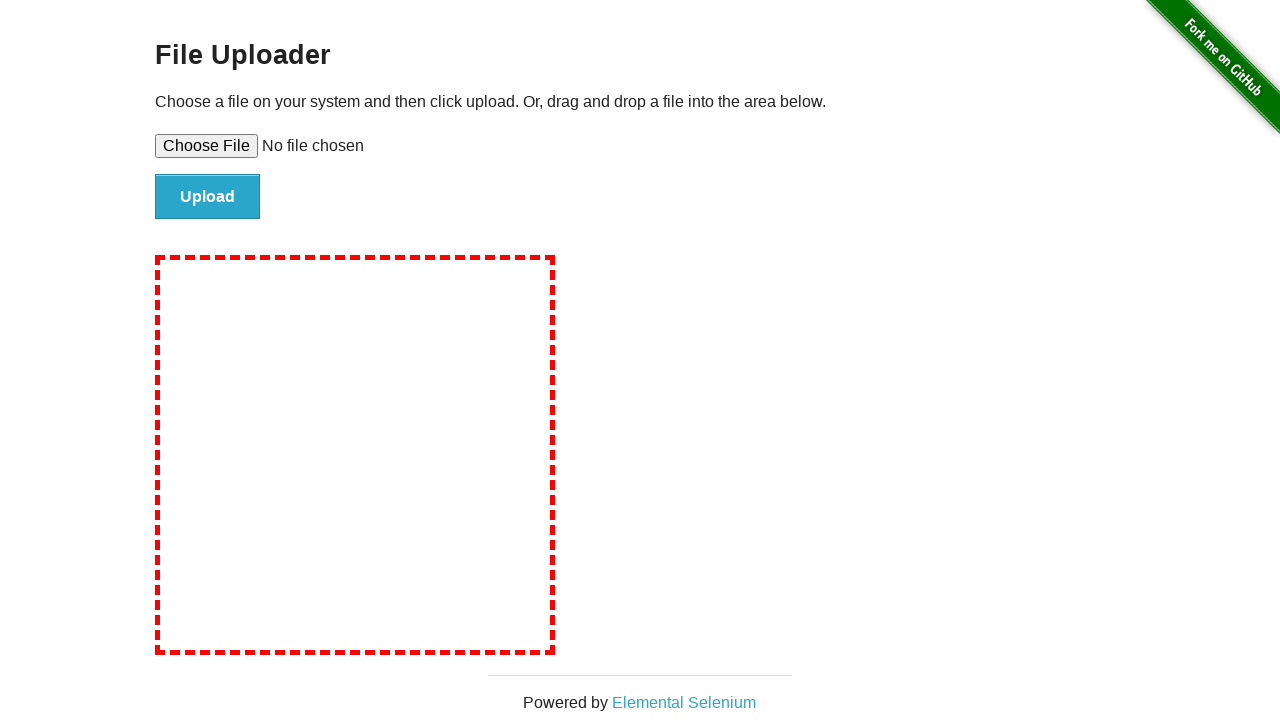